Tests dropdown functionality by selecting a programming language option, verifying the selection, and interacting with dropdown elements

Starting URL: https://testcenter.techproeducation.com/index.php?page=dropdown

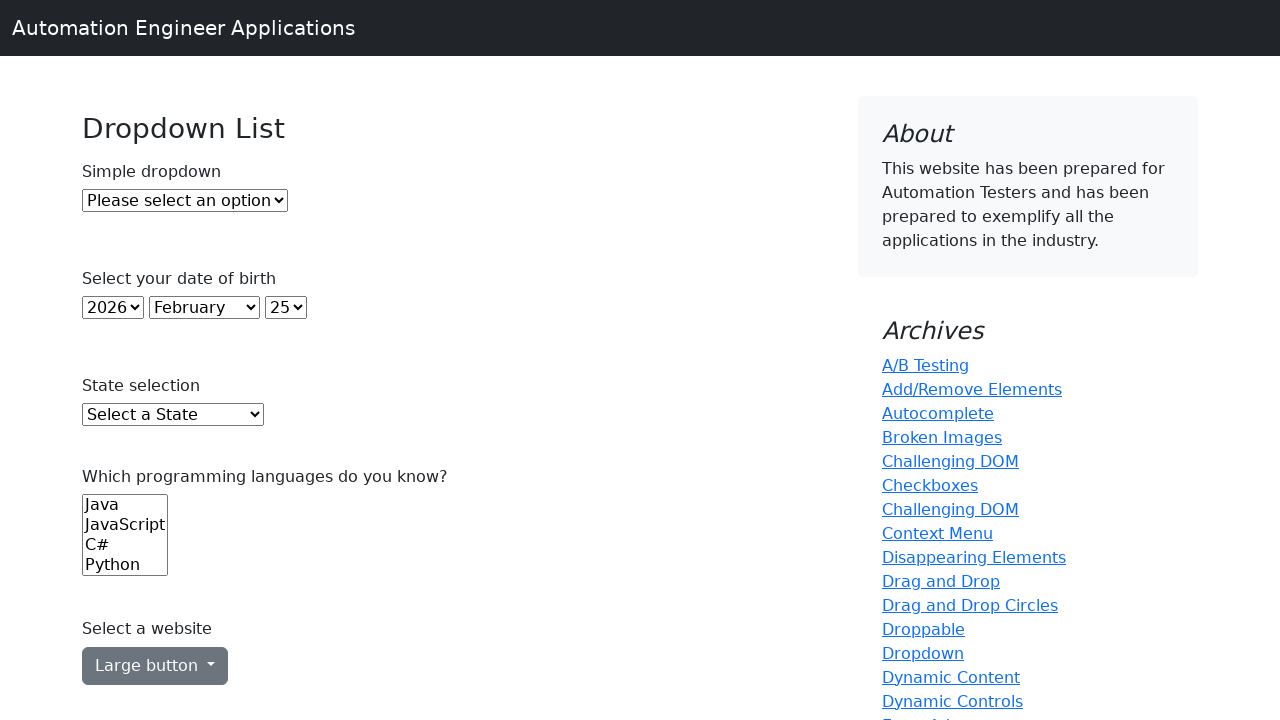

Selected 'java' from the Programming Languages dropdown on select[name='Languages']
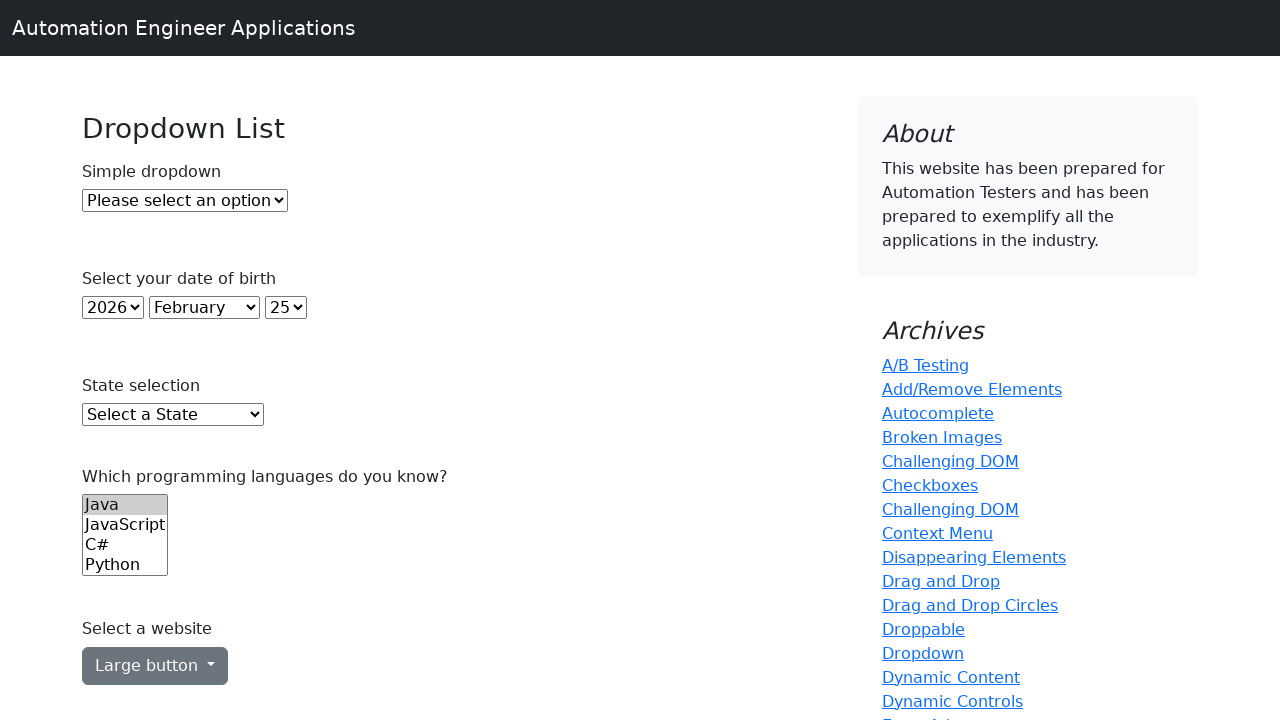

Retrieved the selected value from the Languages dropdown
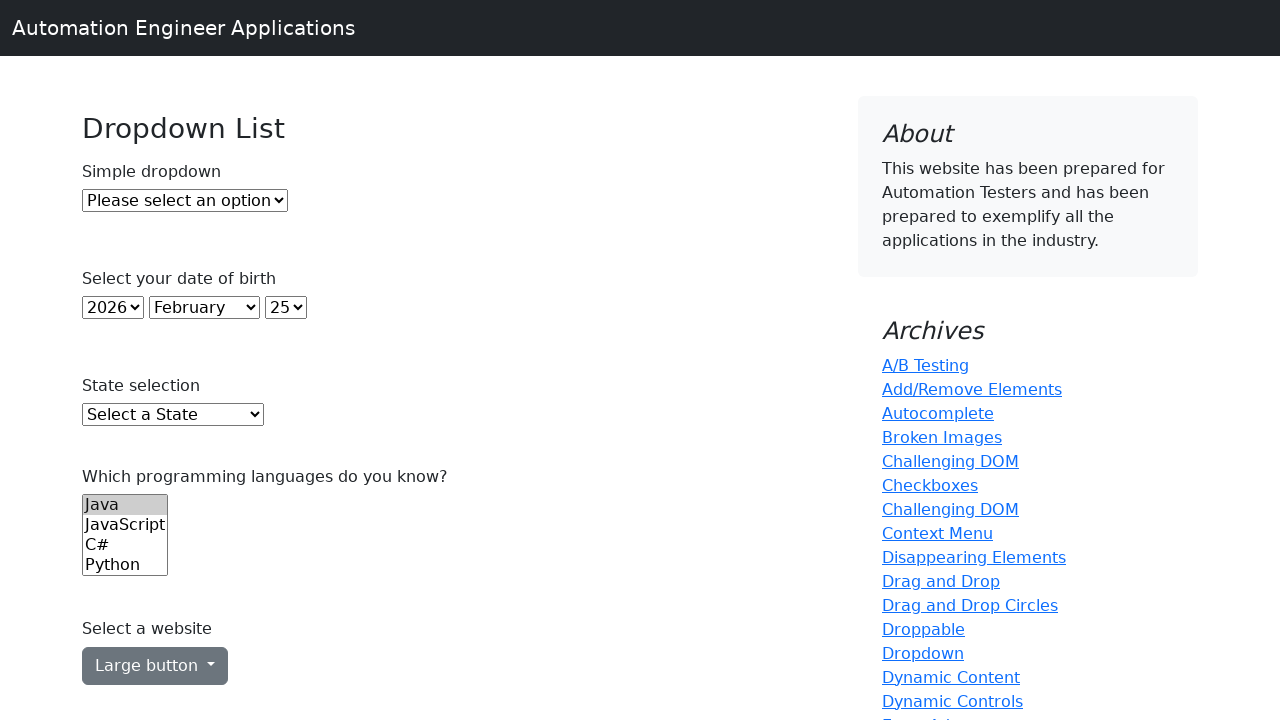

Verified that 'java' is selected in the dropdown
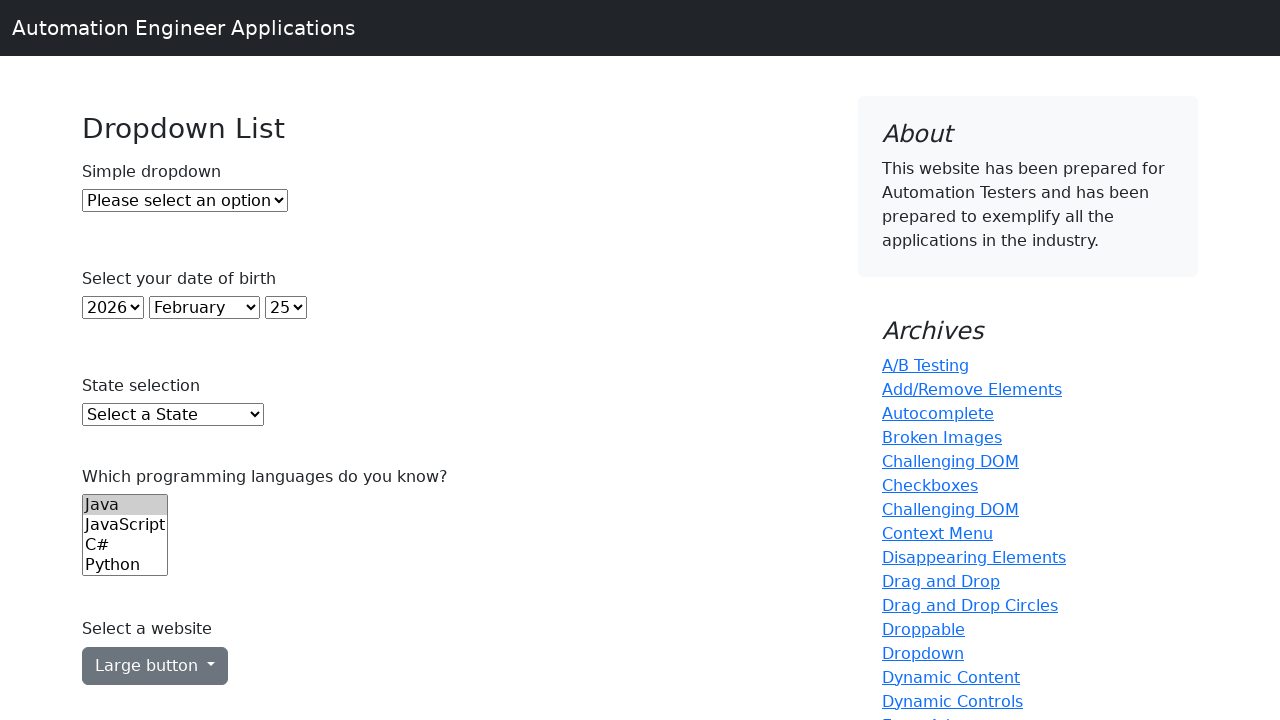

Retrieved all available programming language options from the dropdown
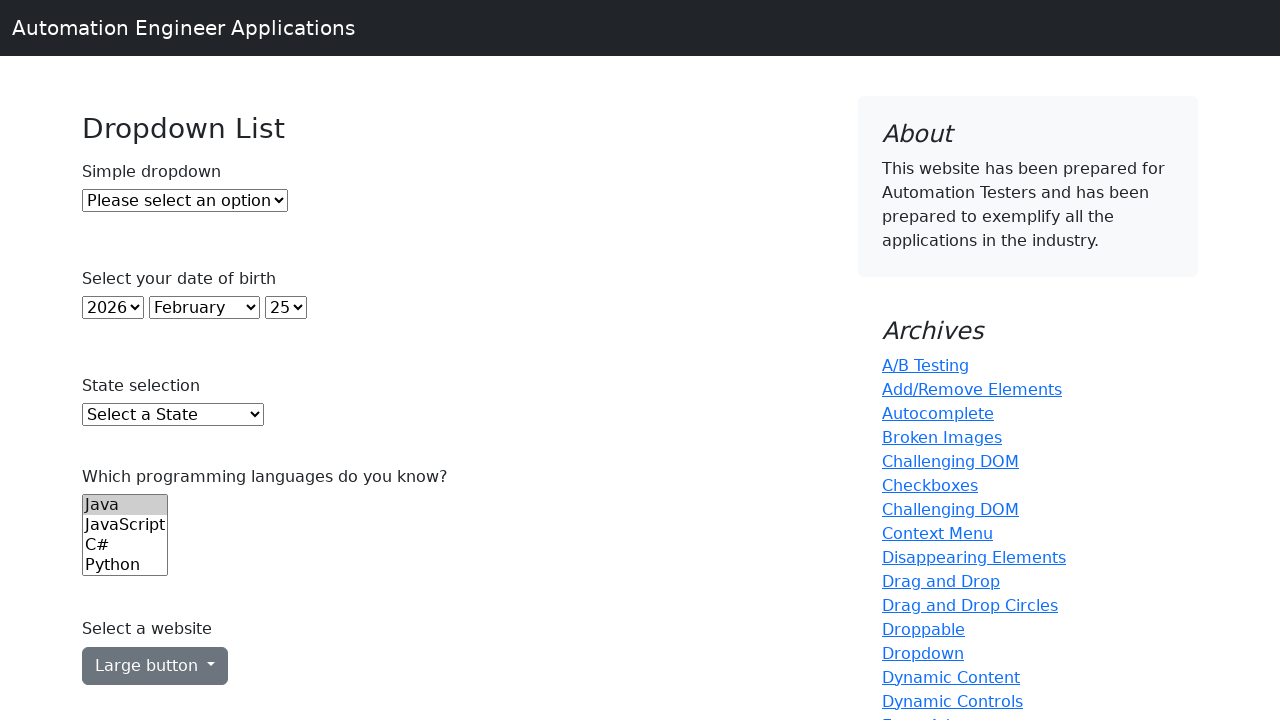

Retrieved all dropdown options from the entire page
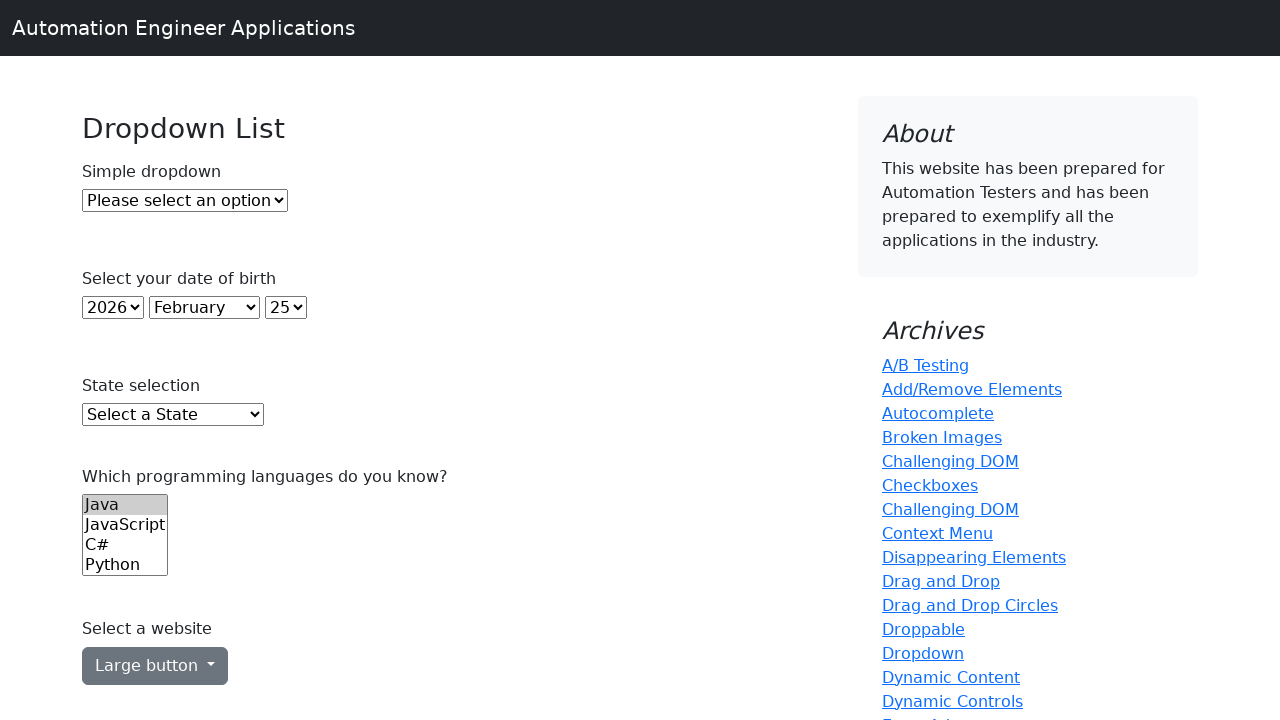

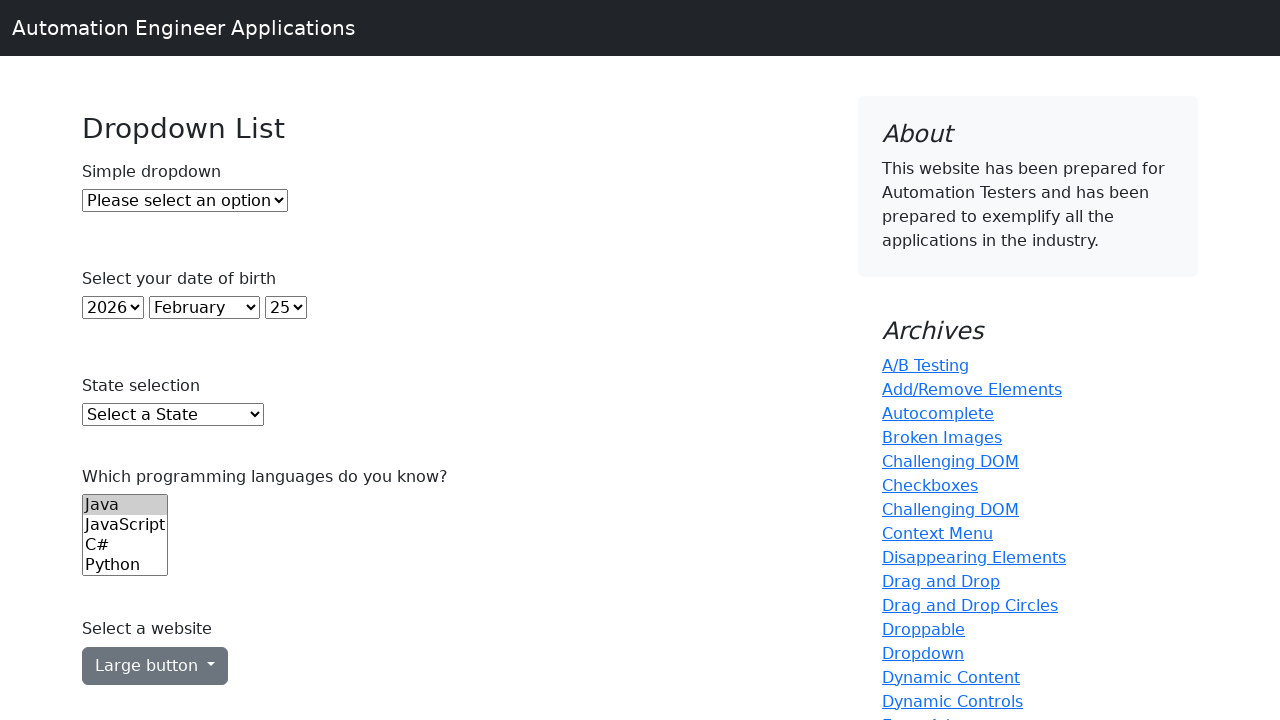